Tests checkbox functionality by locating two checkboxes and clicking each one if it is not already selected, ensuring both end up checked.

Starting URL: https://the-internet.herokuapp.com/checkboxes

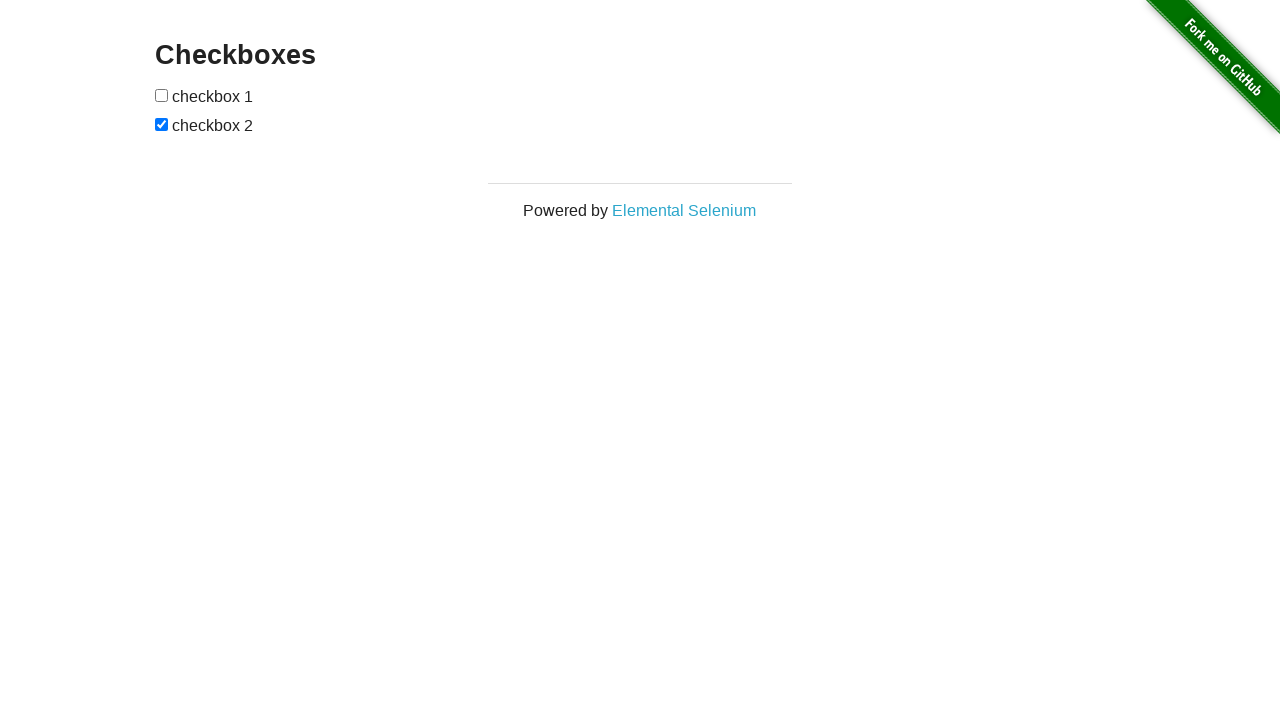

Located first checkbox element
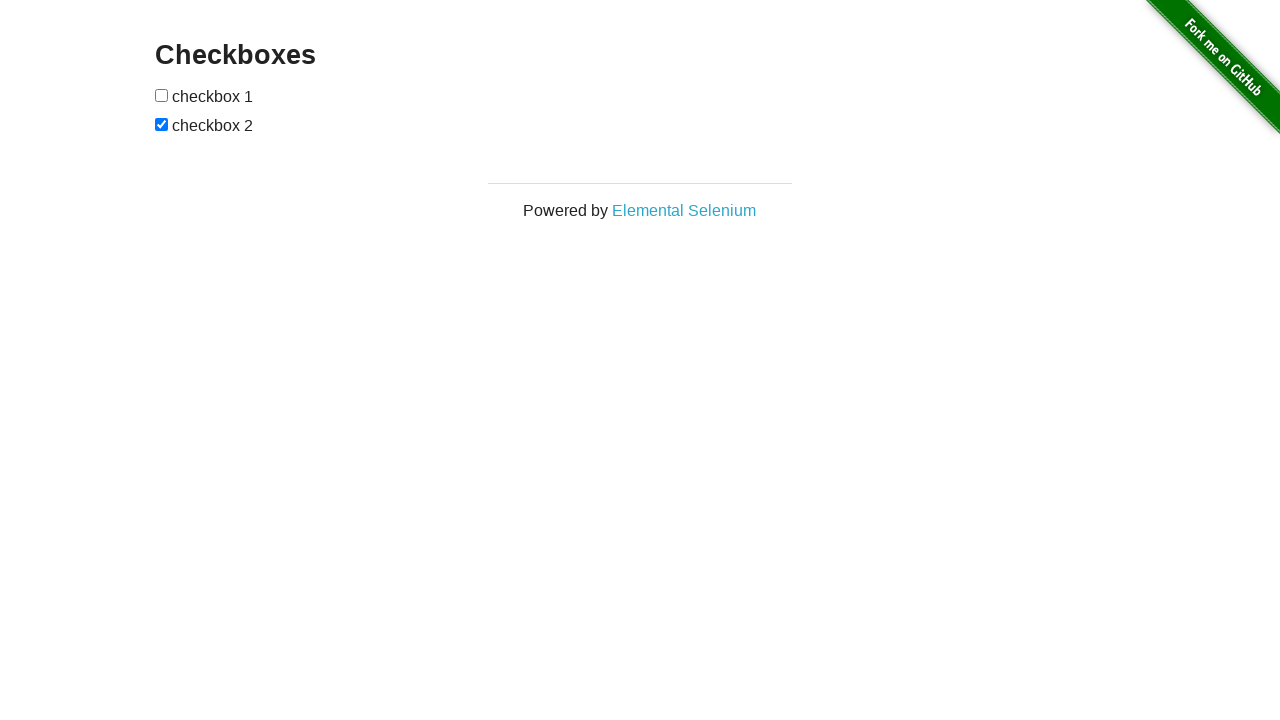

Located second checkbox element
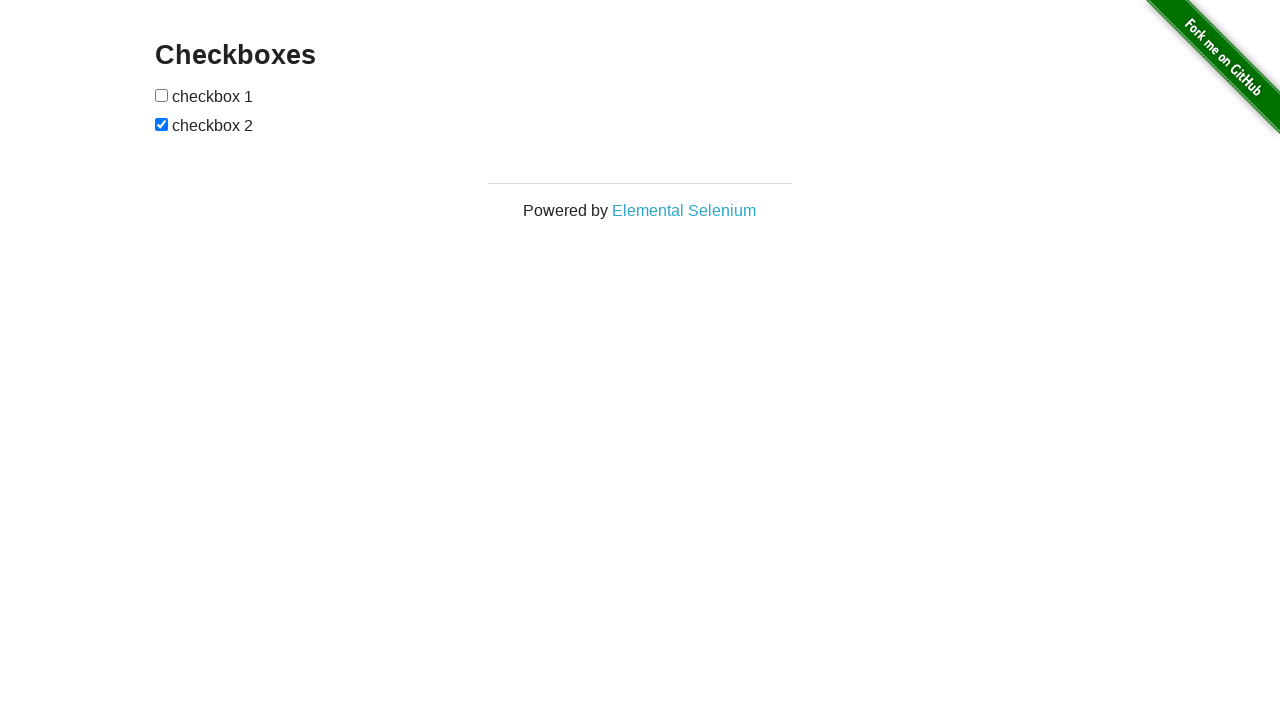

Checked checkbox 1 status - not selected
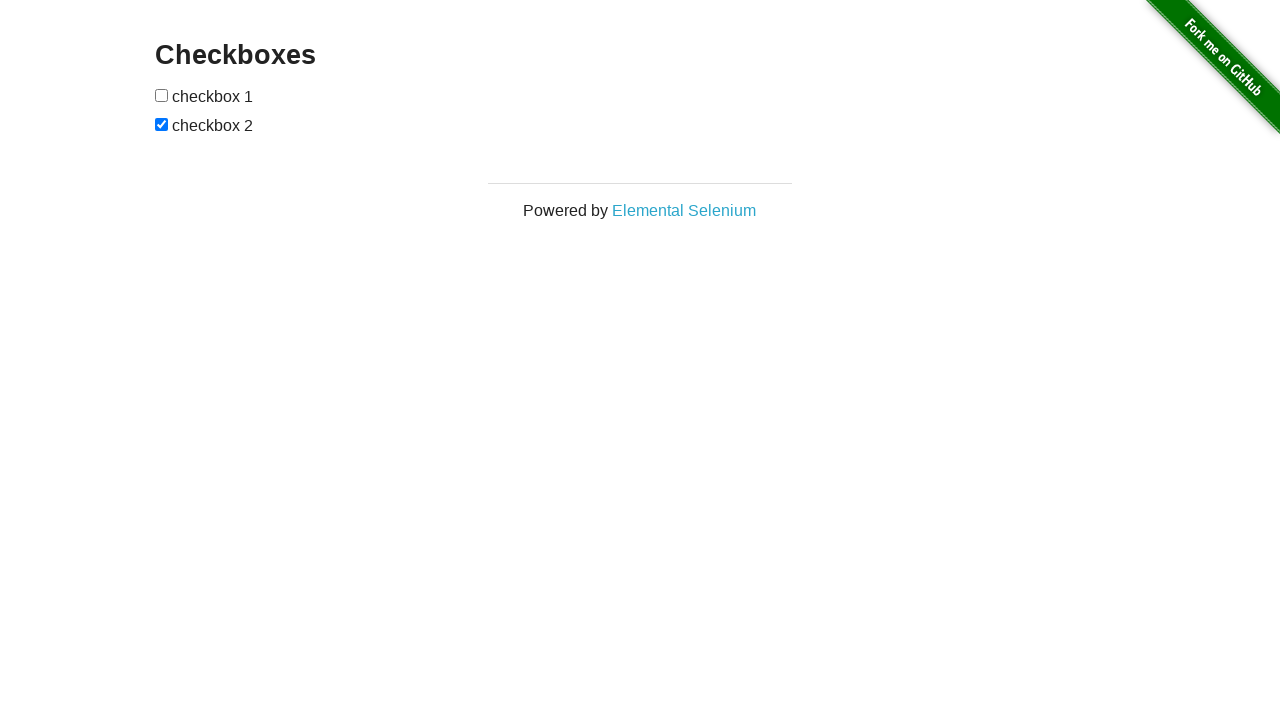

Clicked checkbox 1 to select it at (162, 95) on (//input[@type='checkbox'])[1]
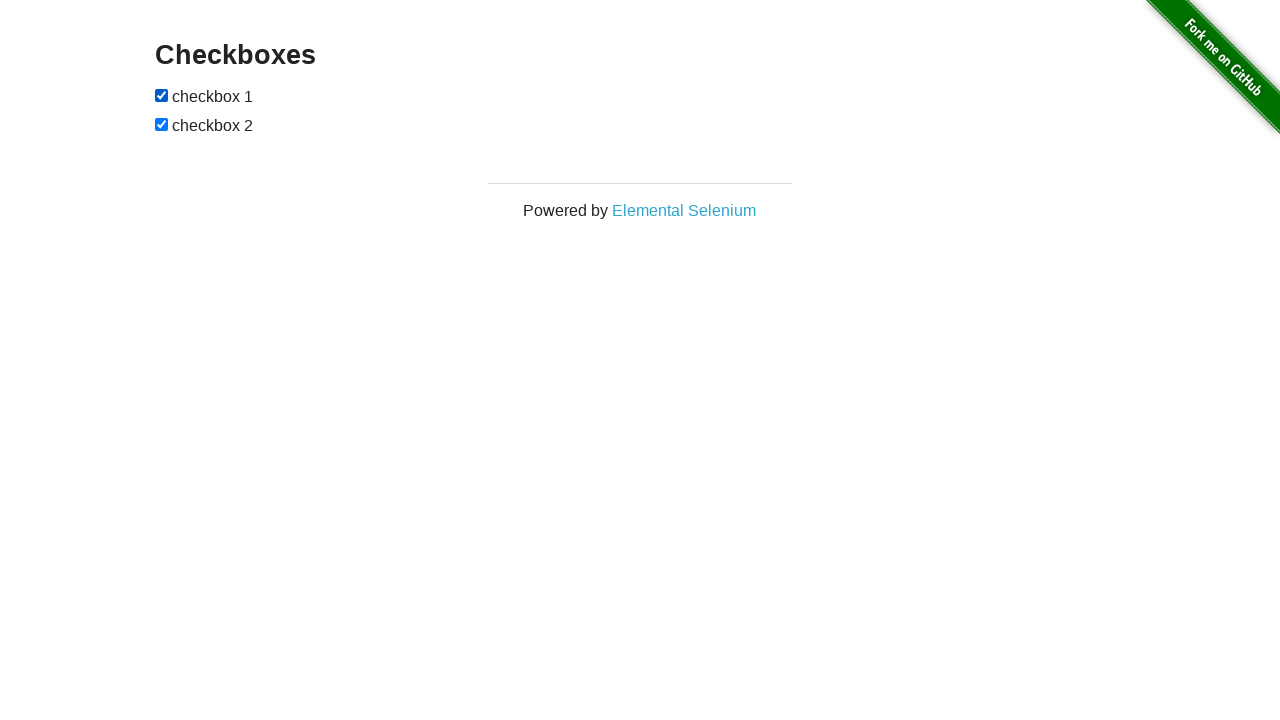

Checked checkbox 2 status - already selected
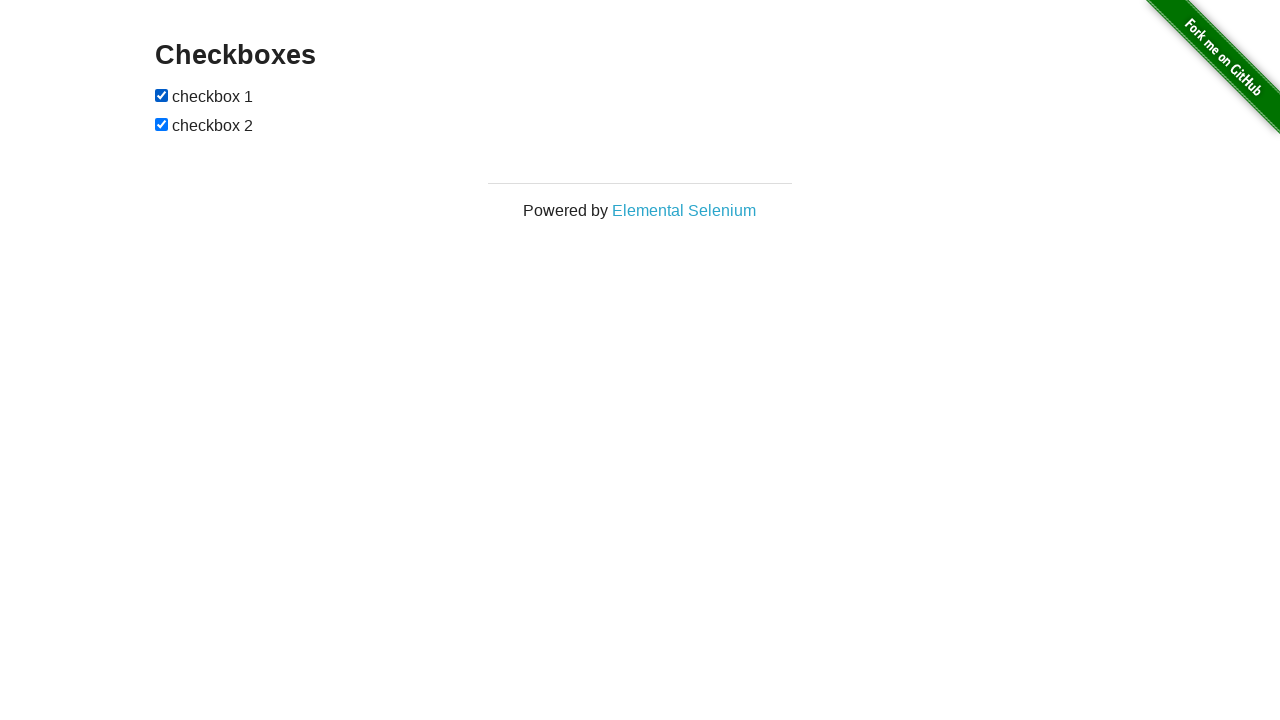

Verified checkbox 1 is selected
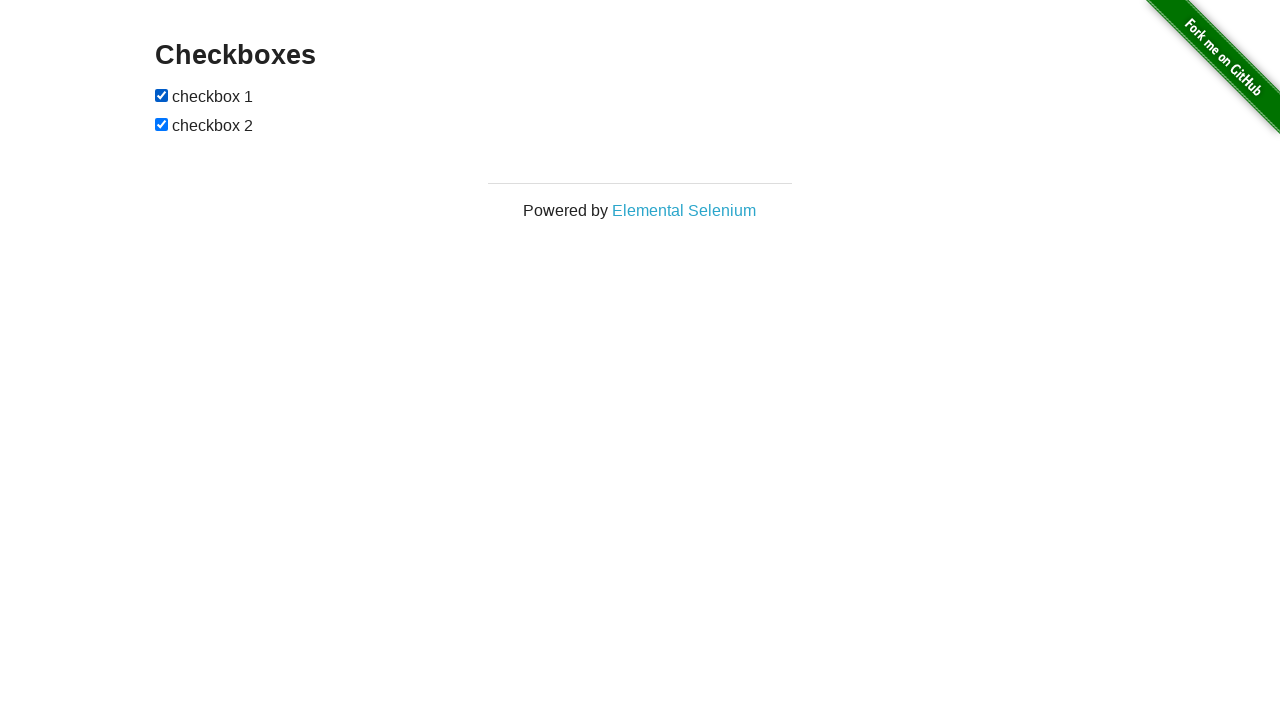

Verified checkbox 2 is selected
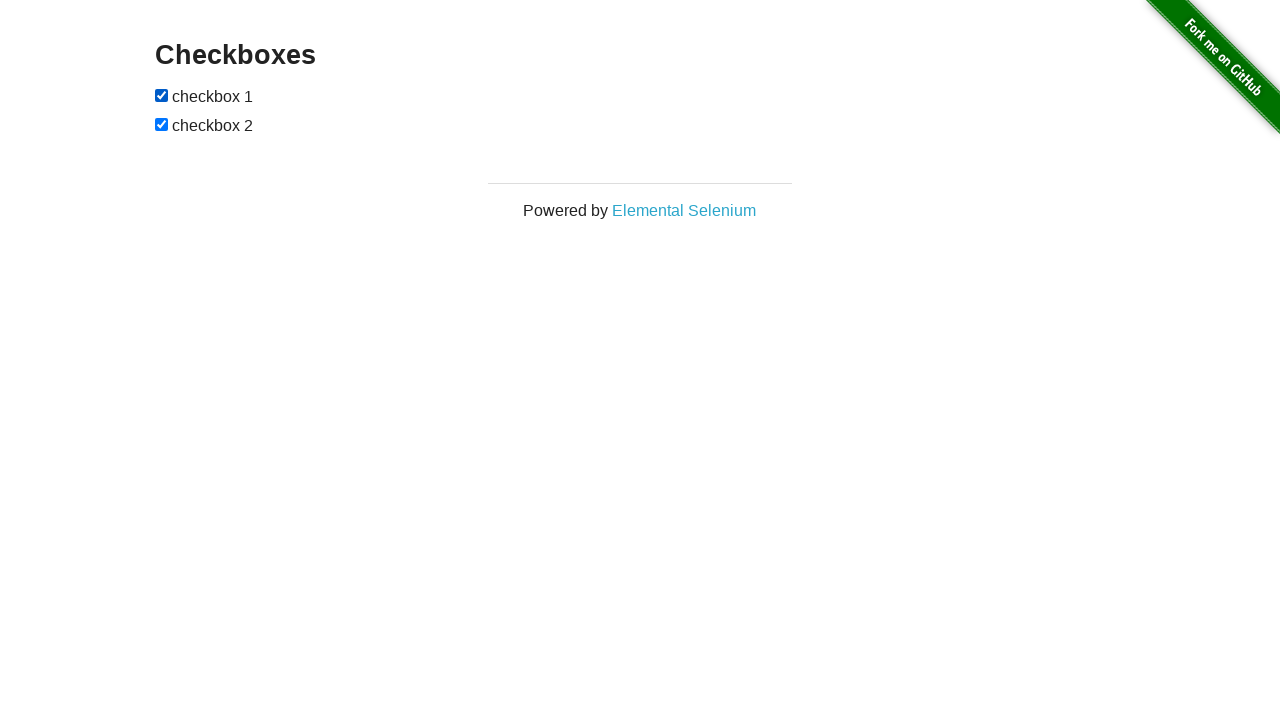

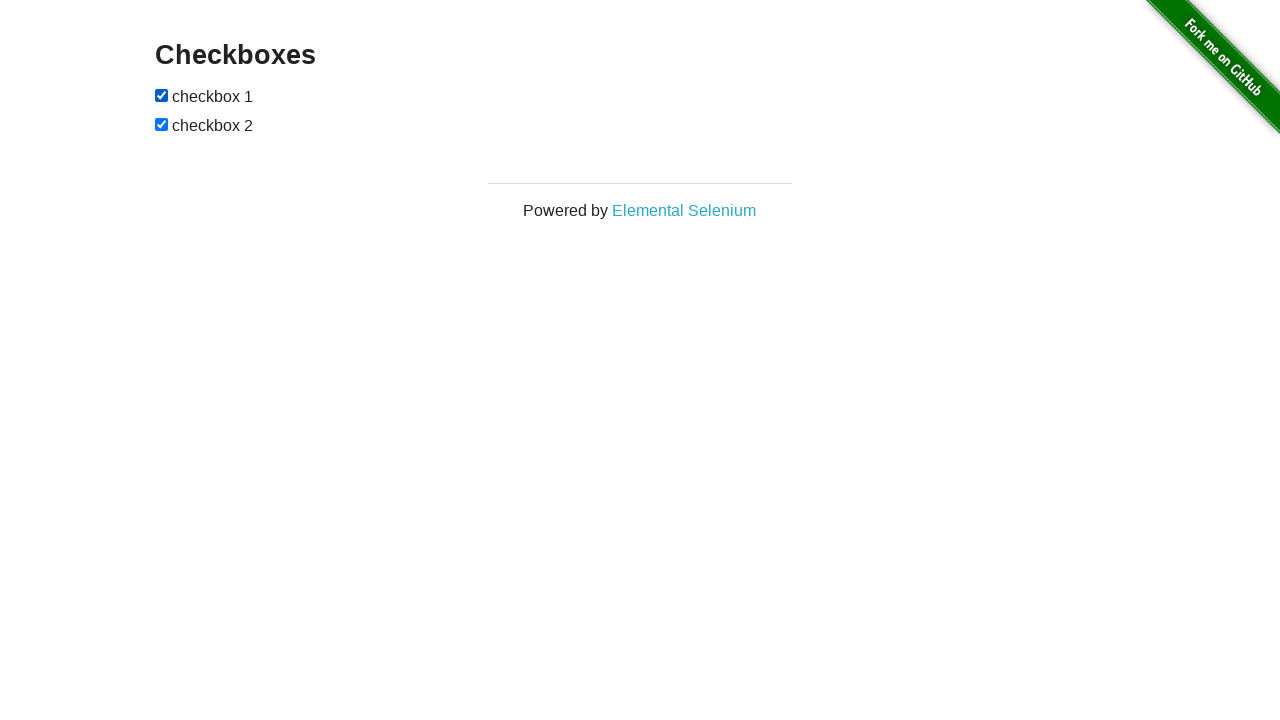